Tests radio button handling by checking if the male radio button is selected and clicking it if not, otherwise clicking the female radio button.

Starting URL: https://testautomationpractice.blogspot.com/

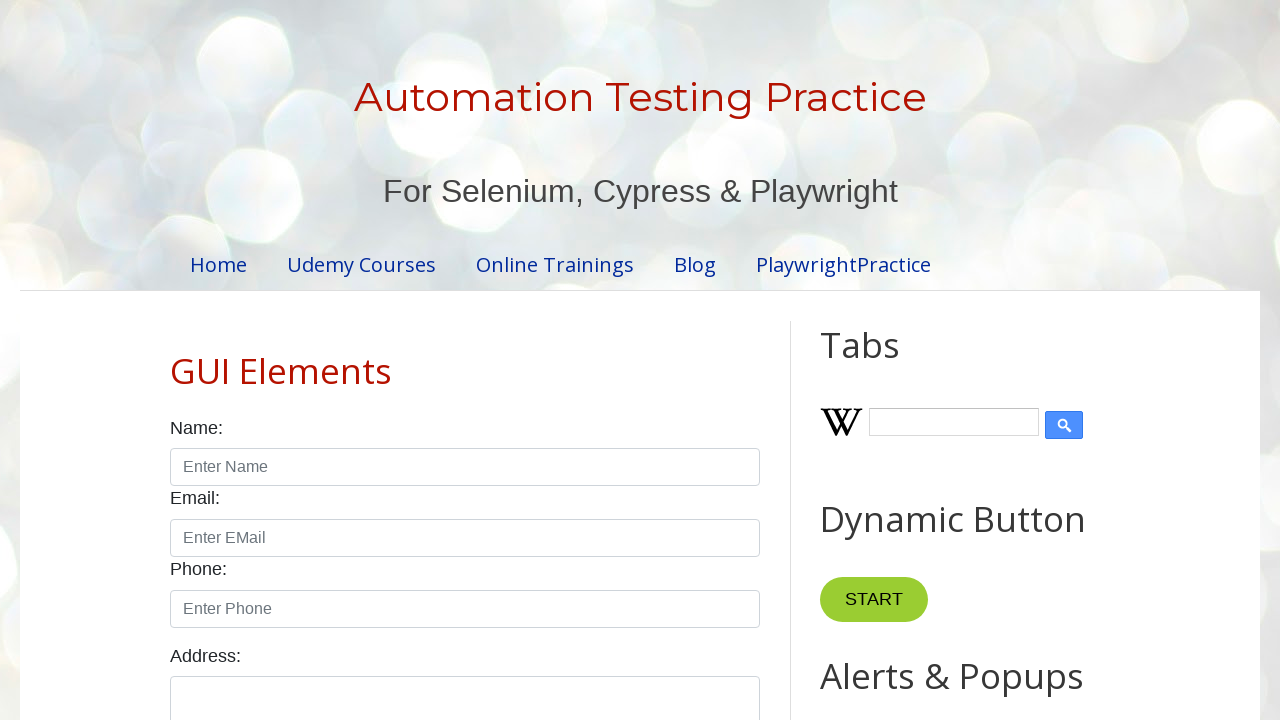

Located male radio button element
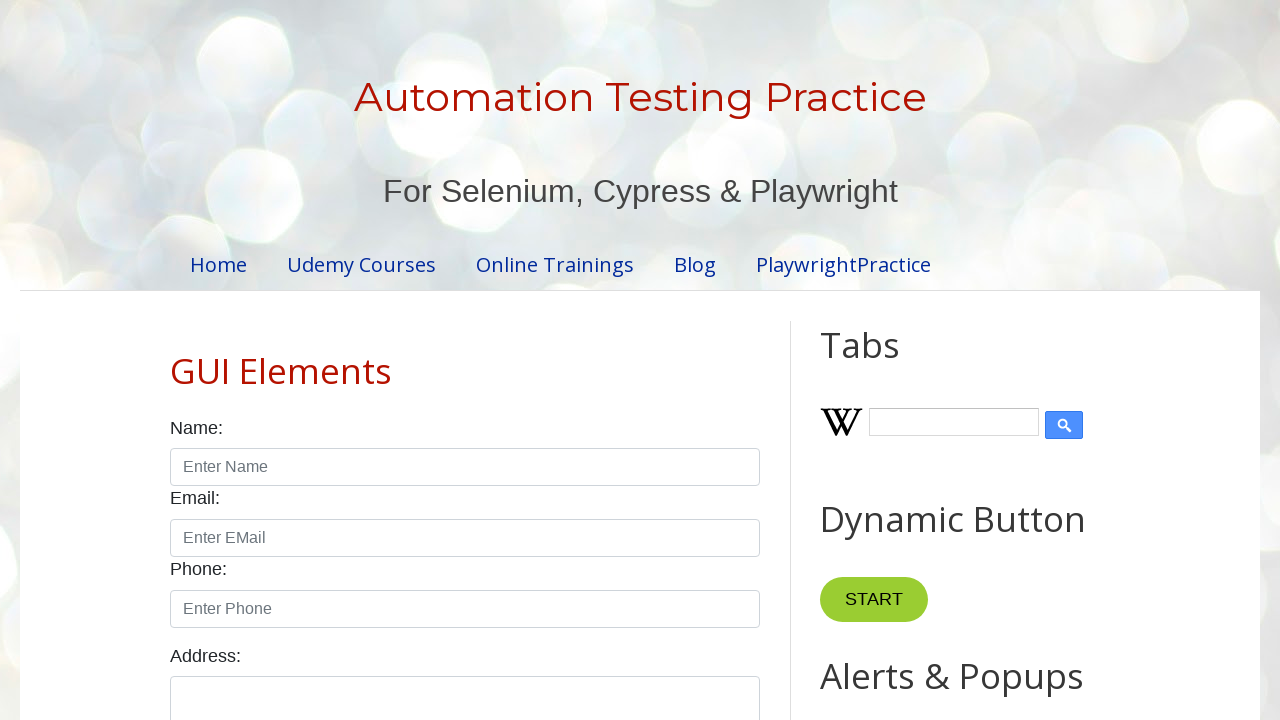

Located female radio button element
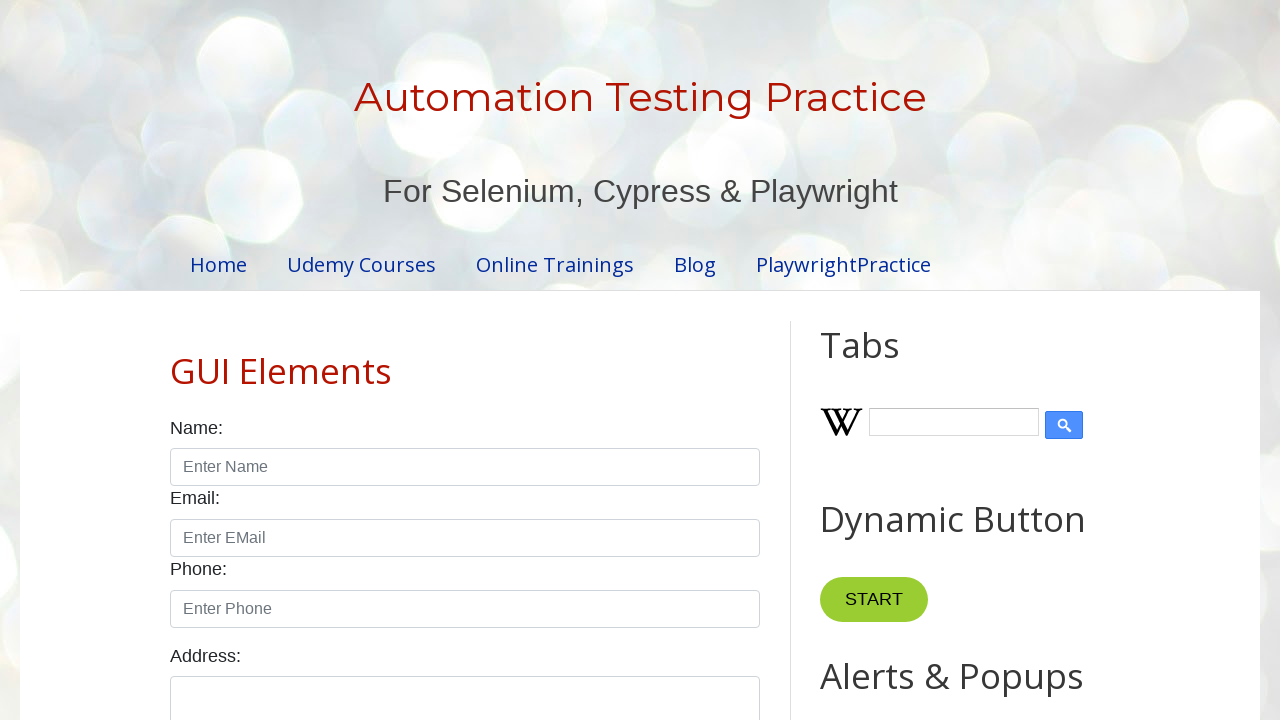

Checked that male radio button is not selected
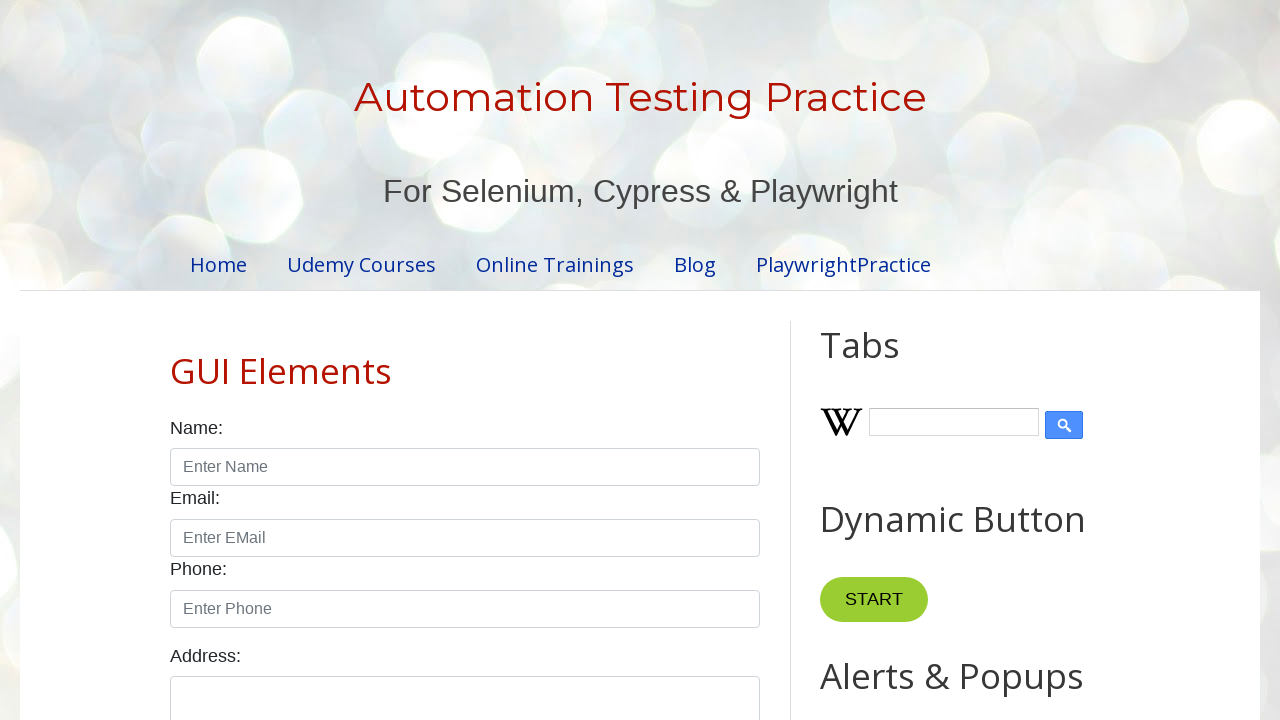

Clicked male radio button to select it at (176, 360) on #male
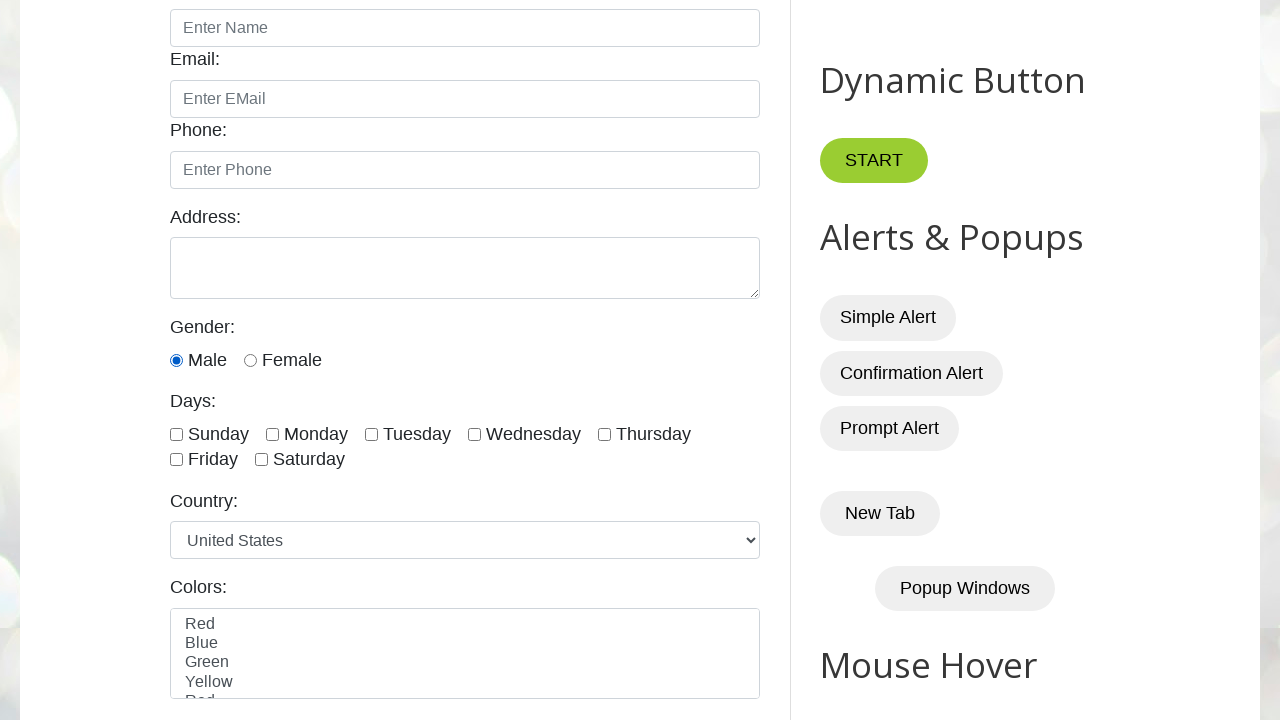

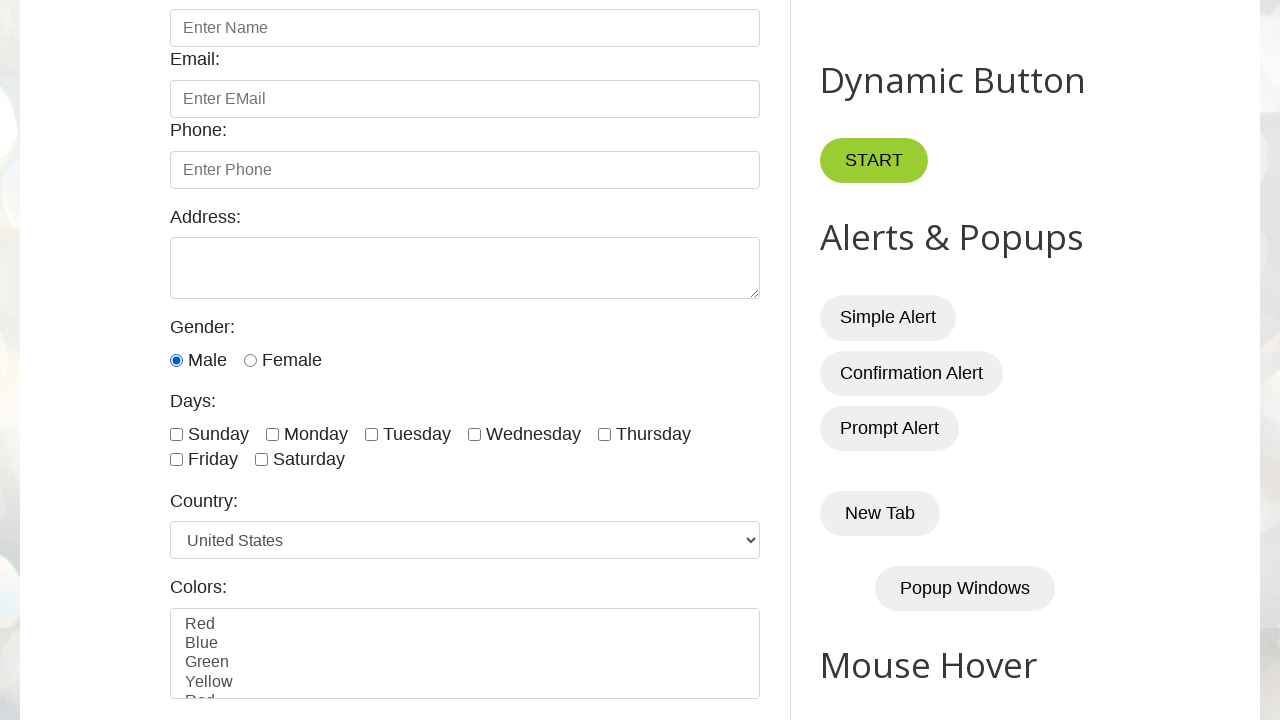